Tests the Python.org website search functionality by entering a search query "pycon" and submitting the form, then verifying results are found.

Starting URL: http://www.python.org

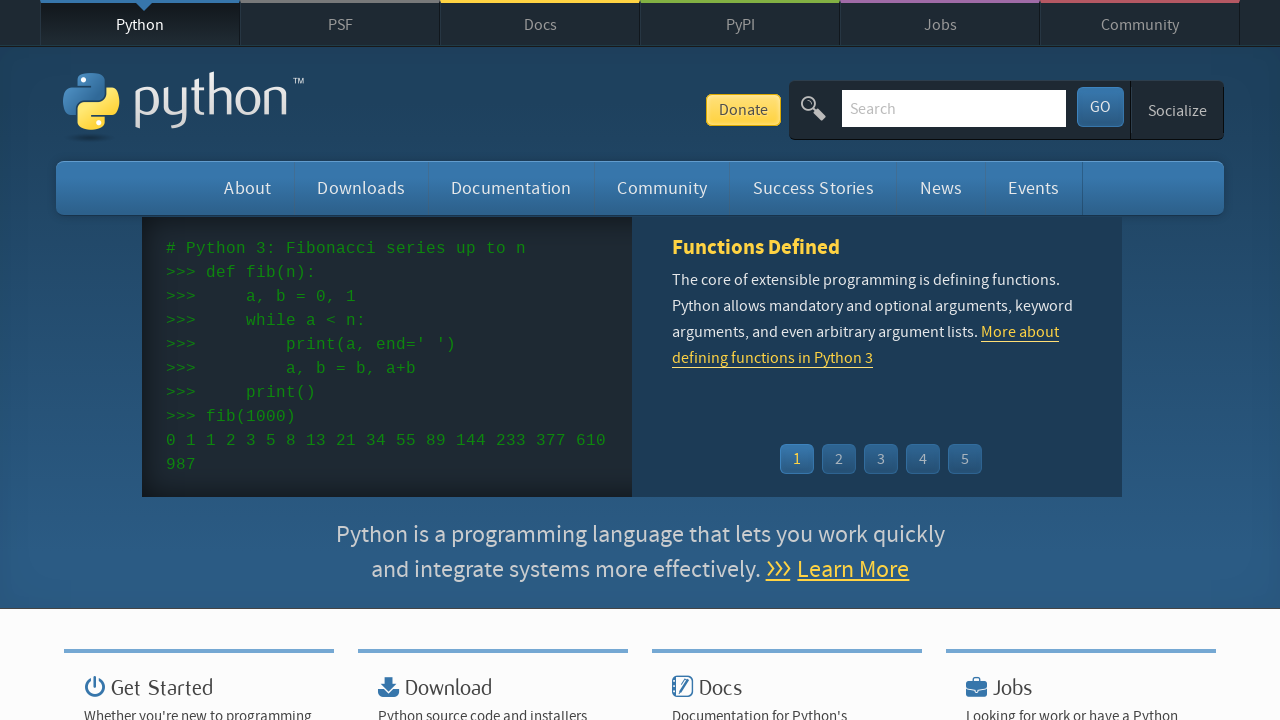

Filled search box with 'pycon' query on input[name='q']
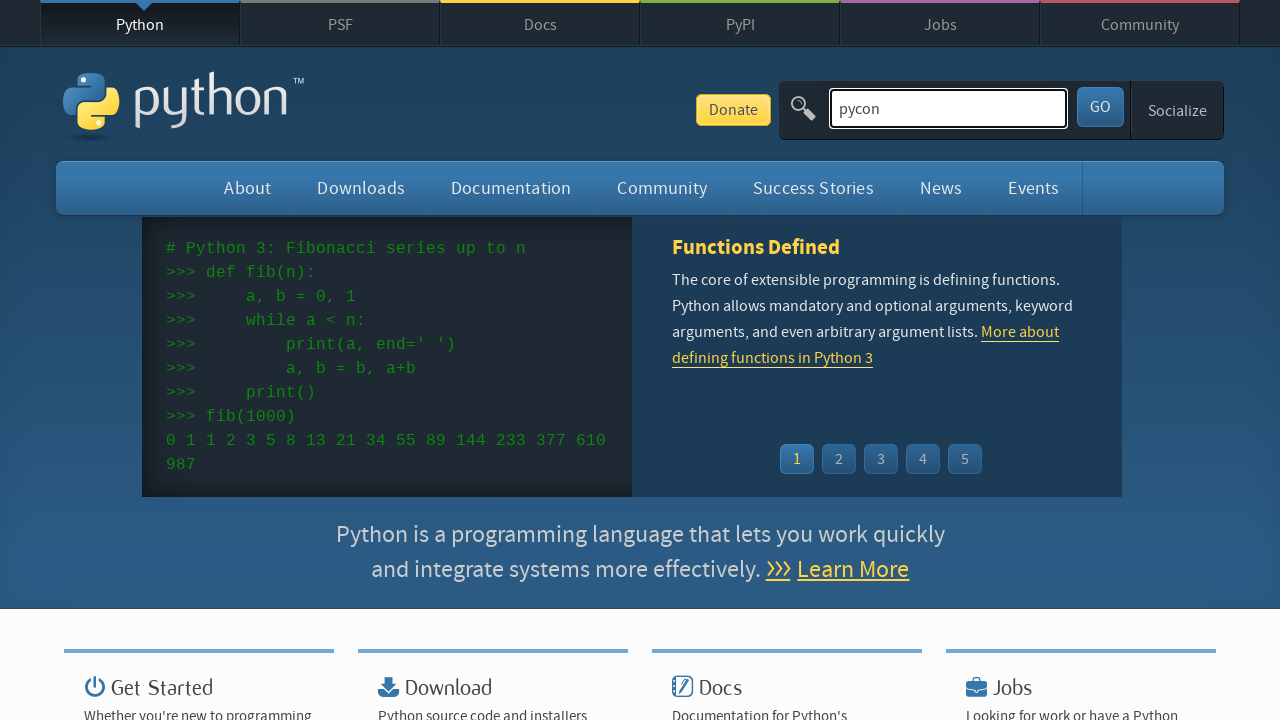

Pressed Enter to submit search form on input[name='q']
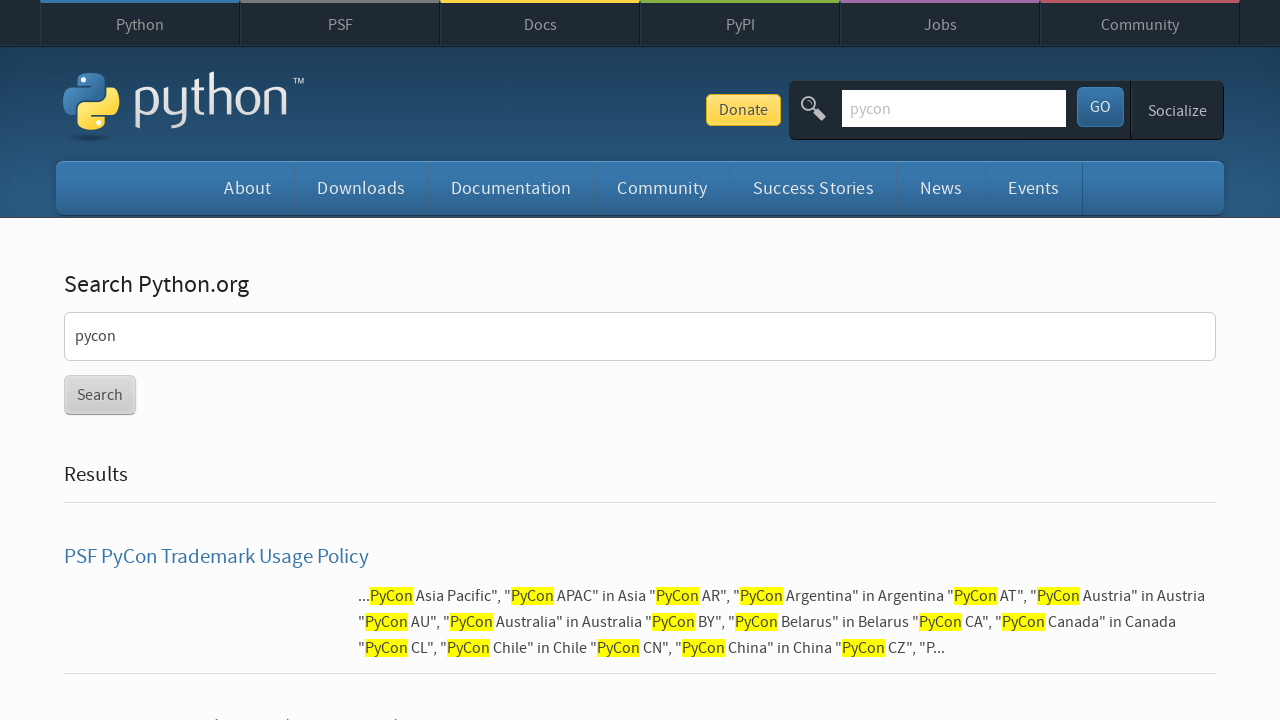

Search results loaded and network idle
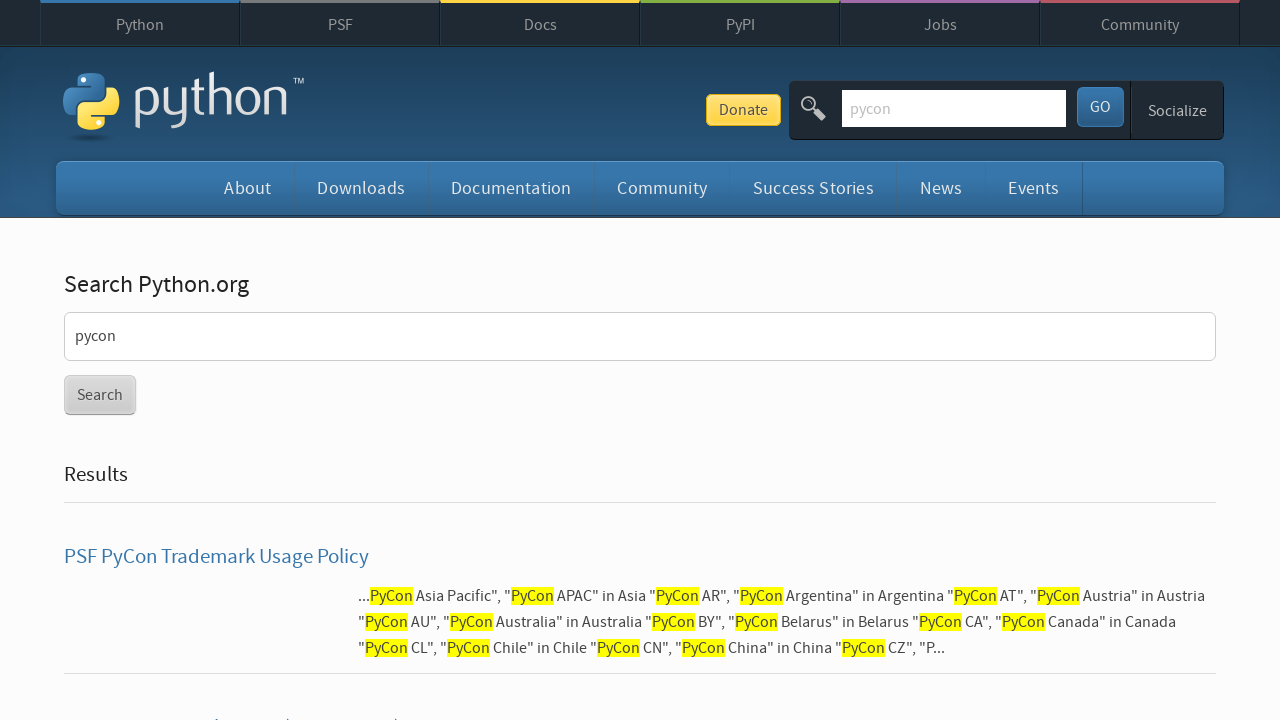

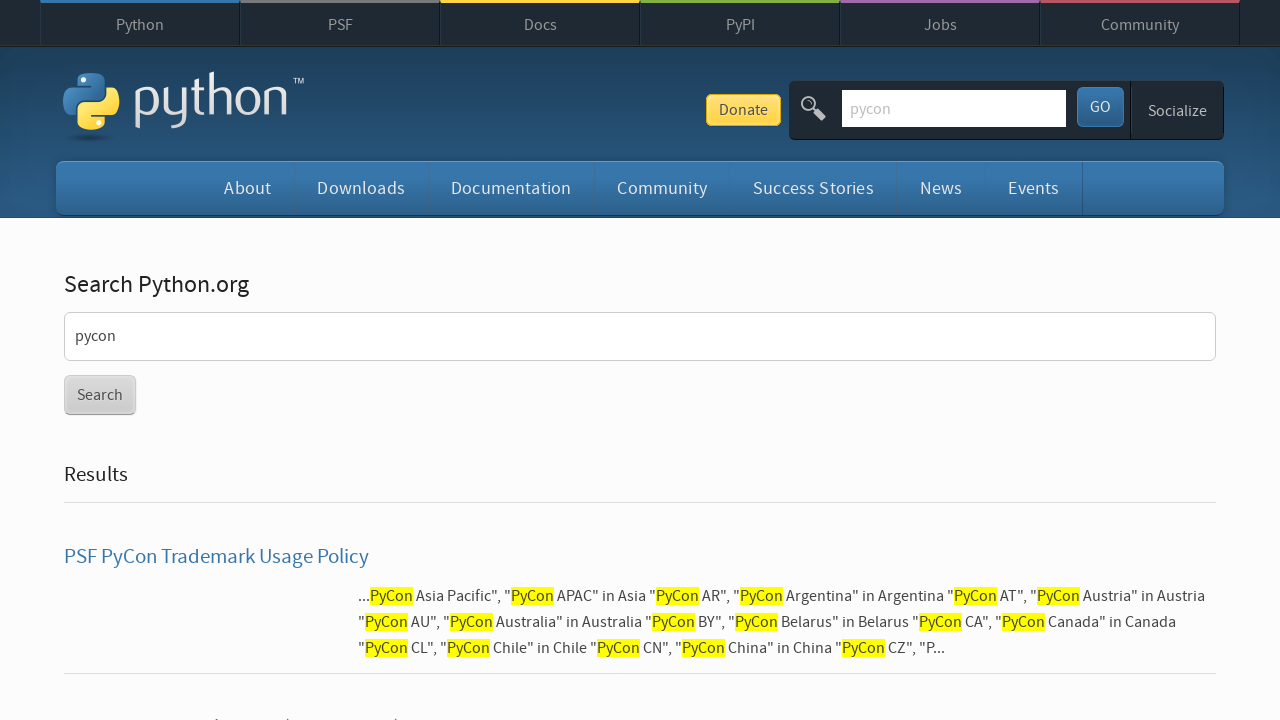